Tests autocomplete dropdown functionality by typing partial text and selecting a specific country from the suggestions

Starting URL: https://rahulshettyacademy.com/dropdownsPractise/

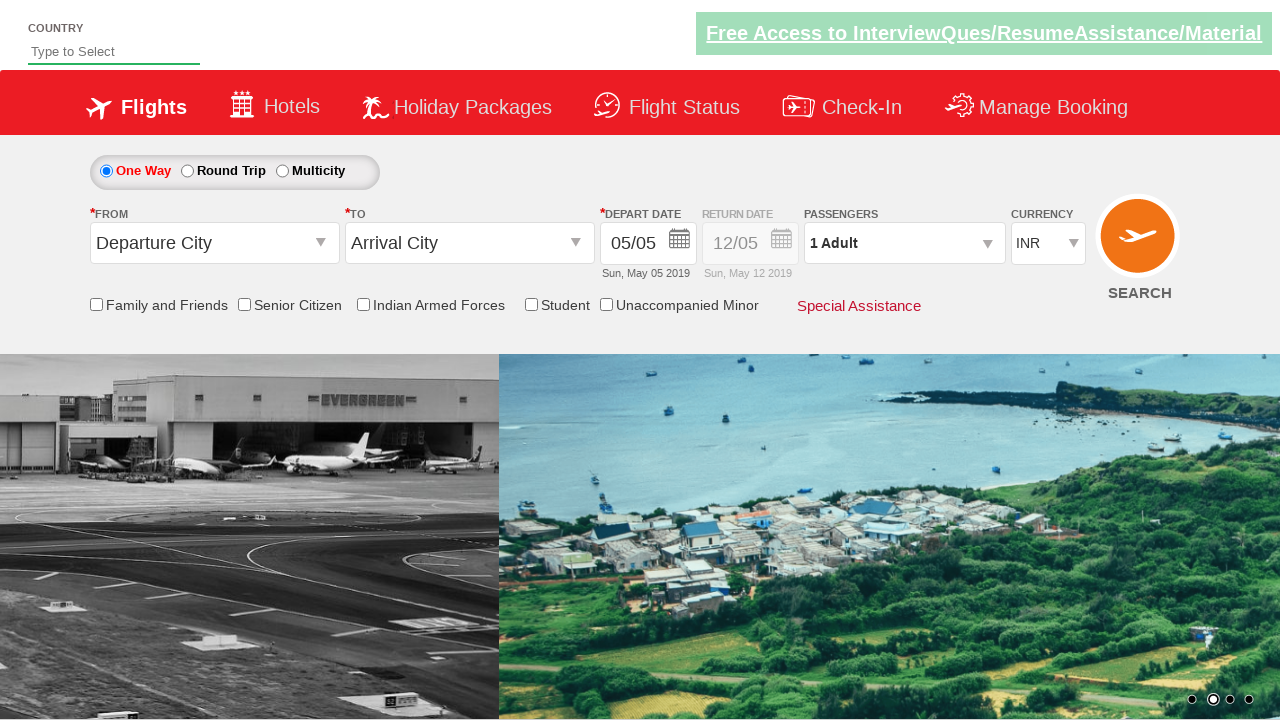

Navigated to autocomplete dropdown practice page
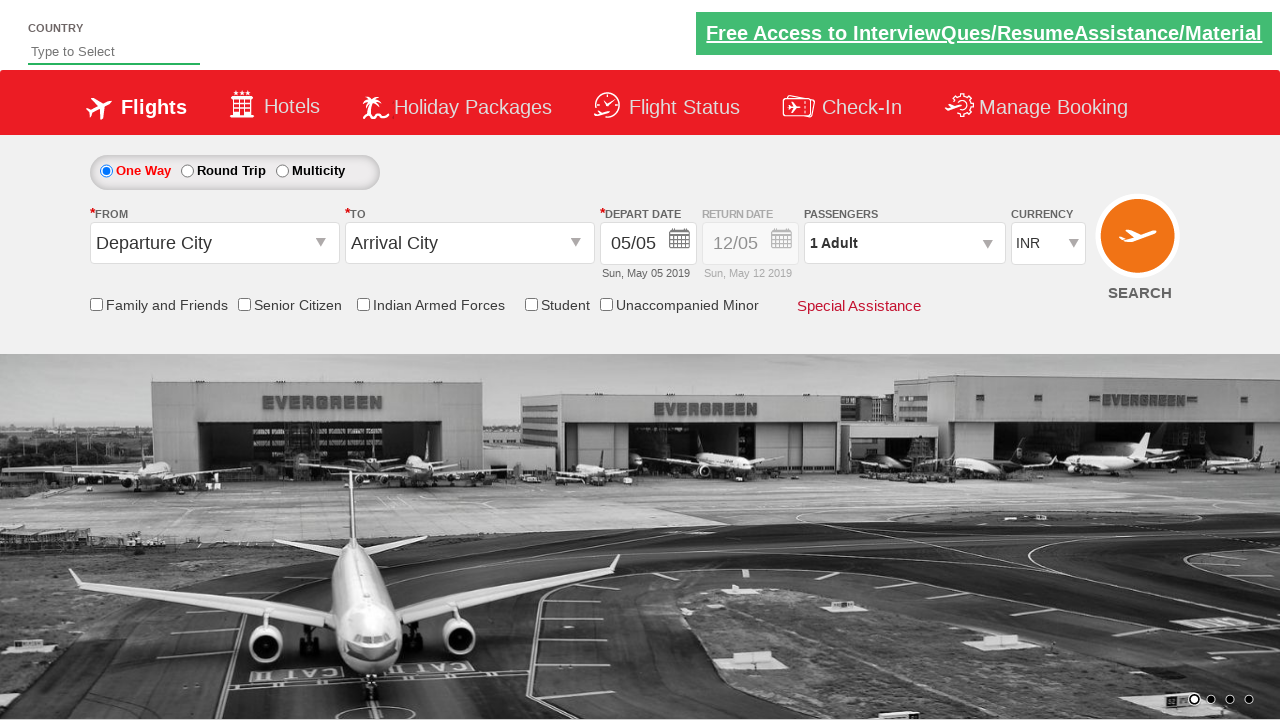

Typed 'ind' in autocomplete field on #autosuggest
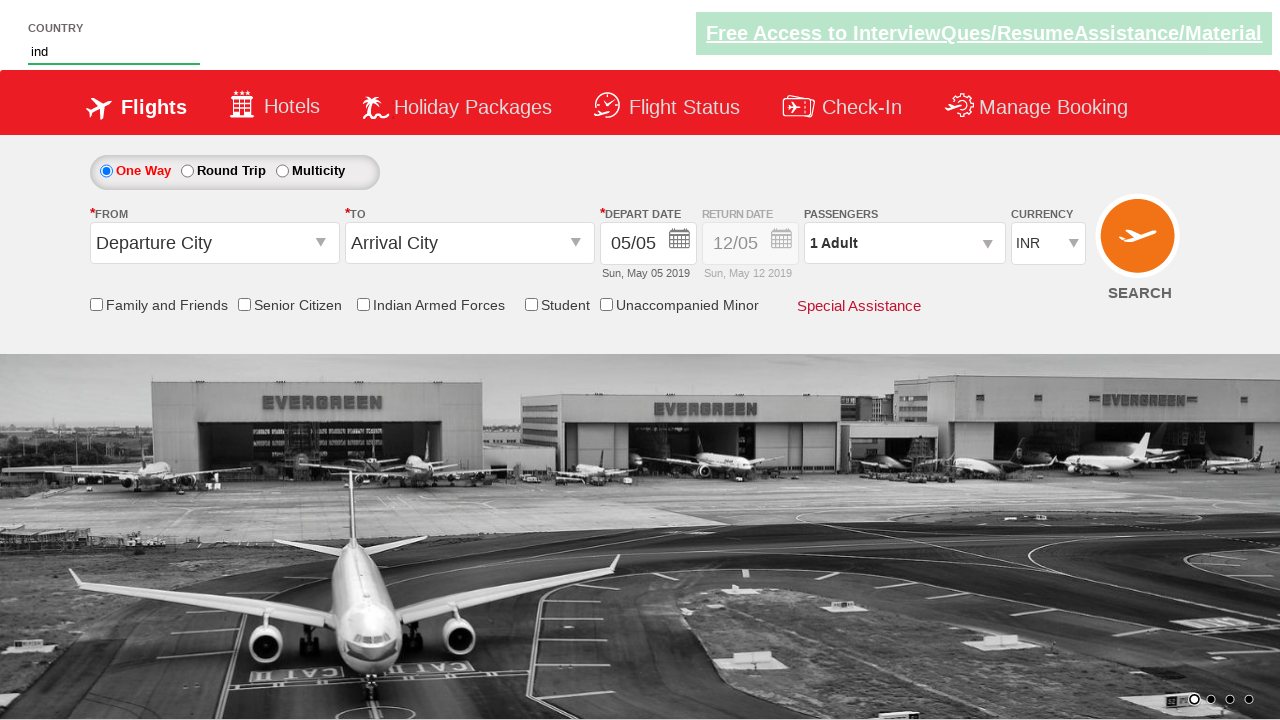

Dropdown suggestions appeared
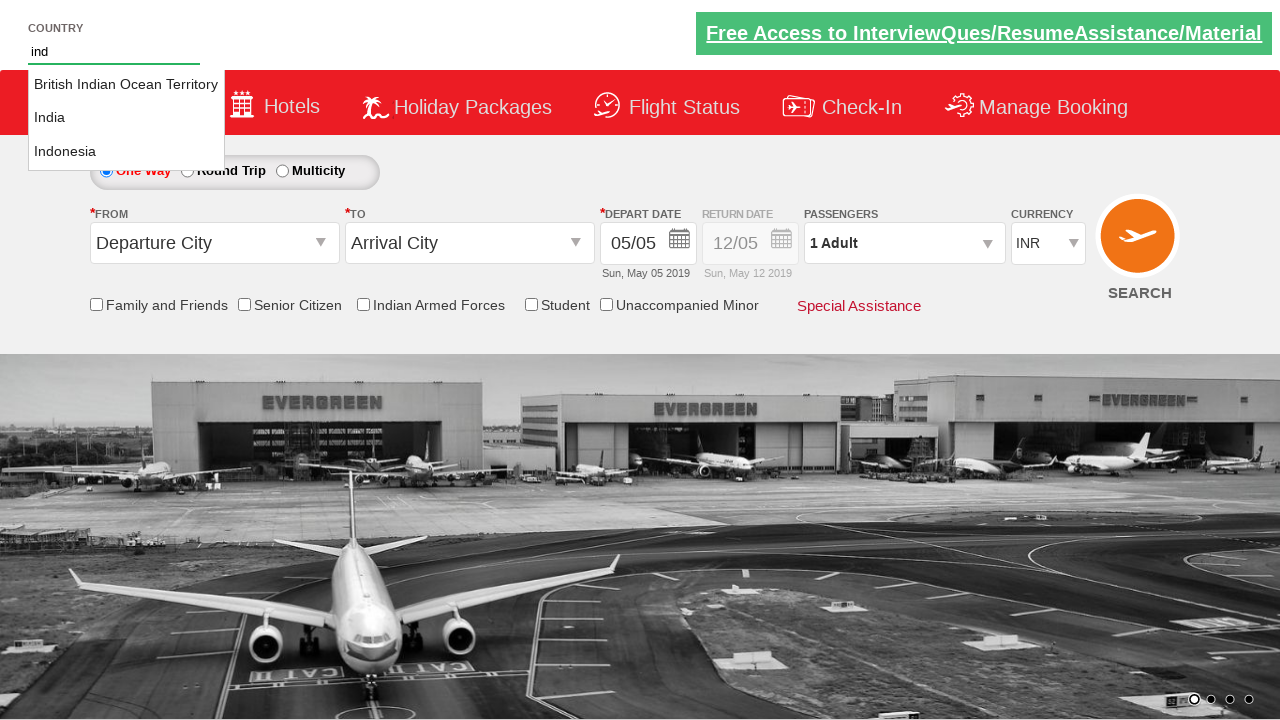

Retrieved 3 country suggestions from dropdown
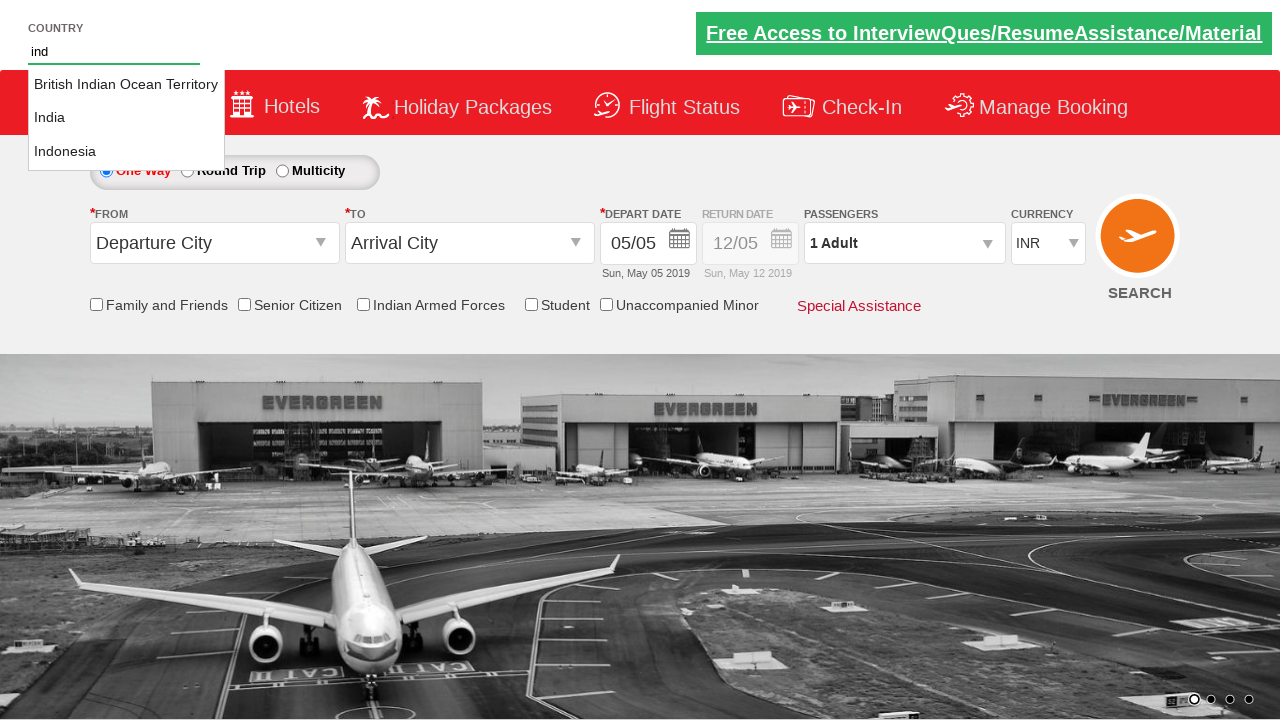

Selected 'India' from dropdown suggestions at (126, 118) on li[class='ui-menu-item'] a >> nth=1
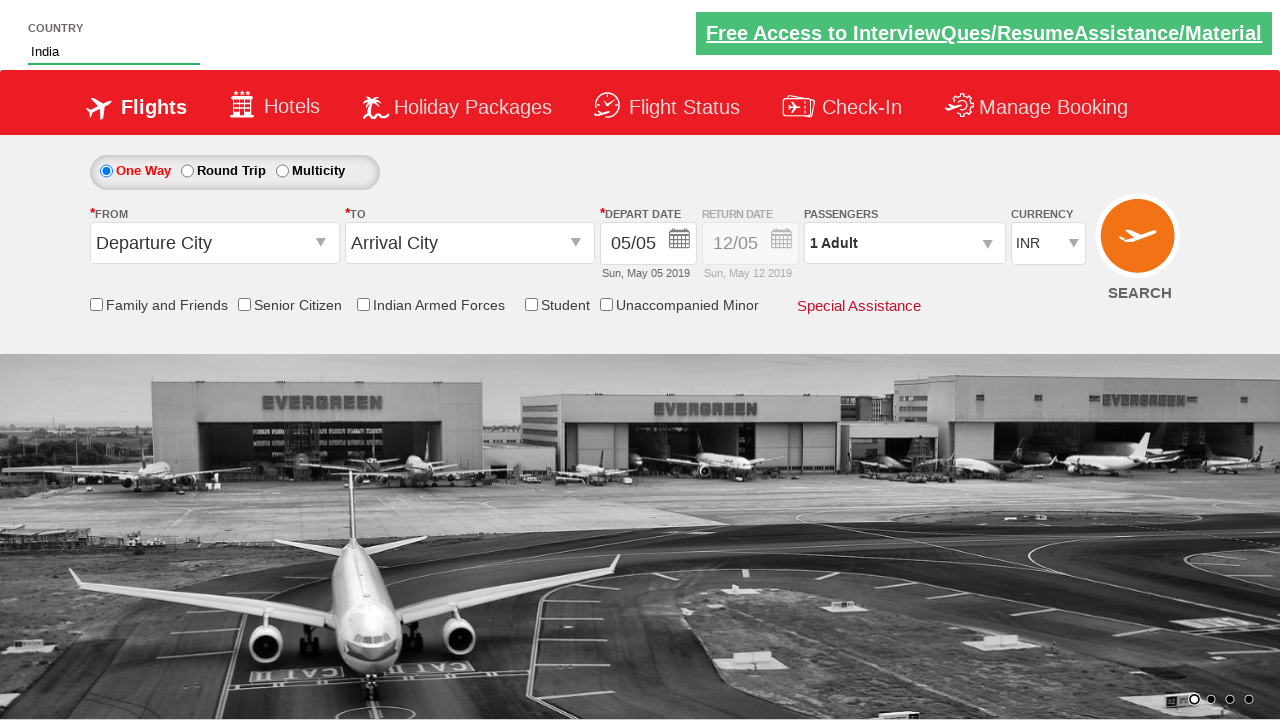

Verified that 'India' was selected in the autocomplete field
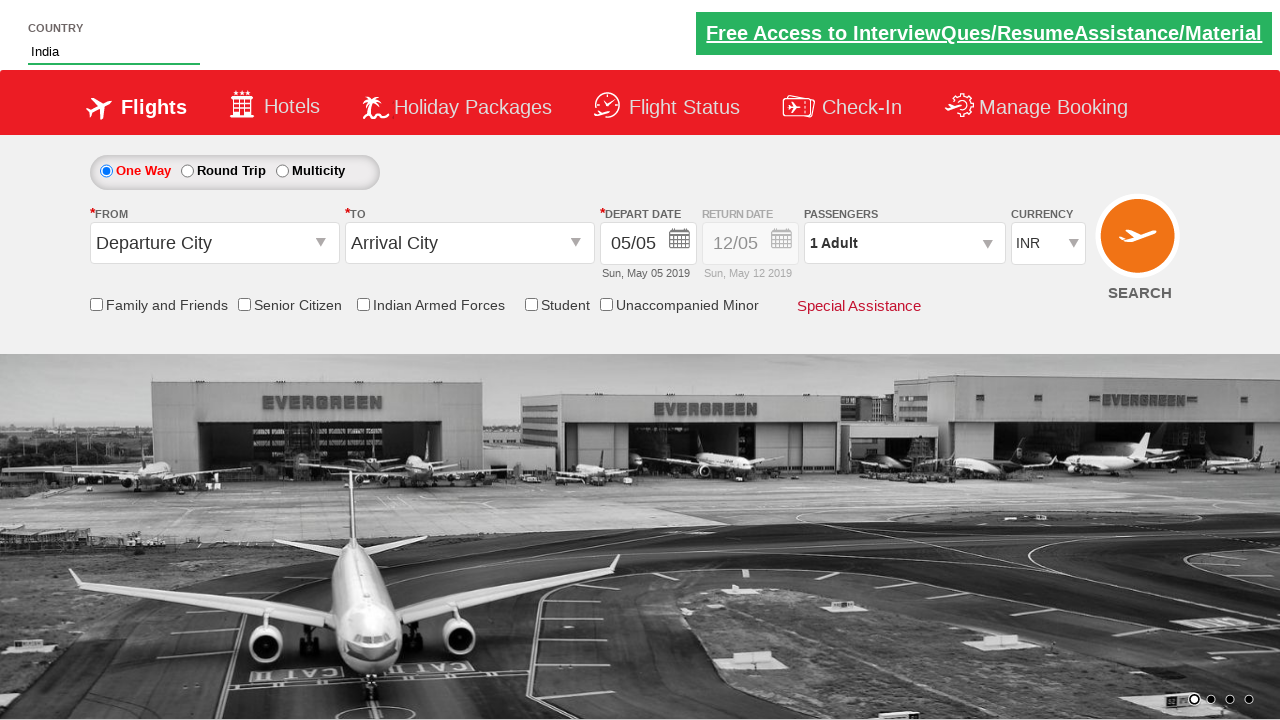

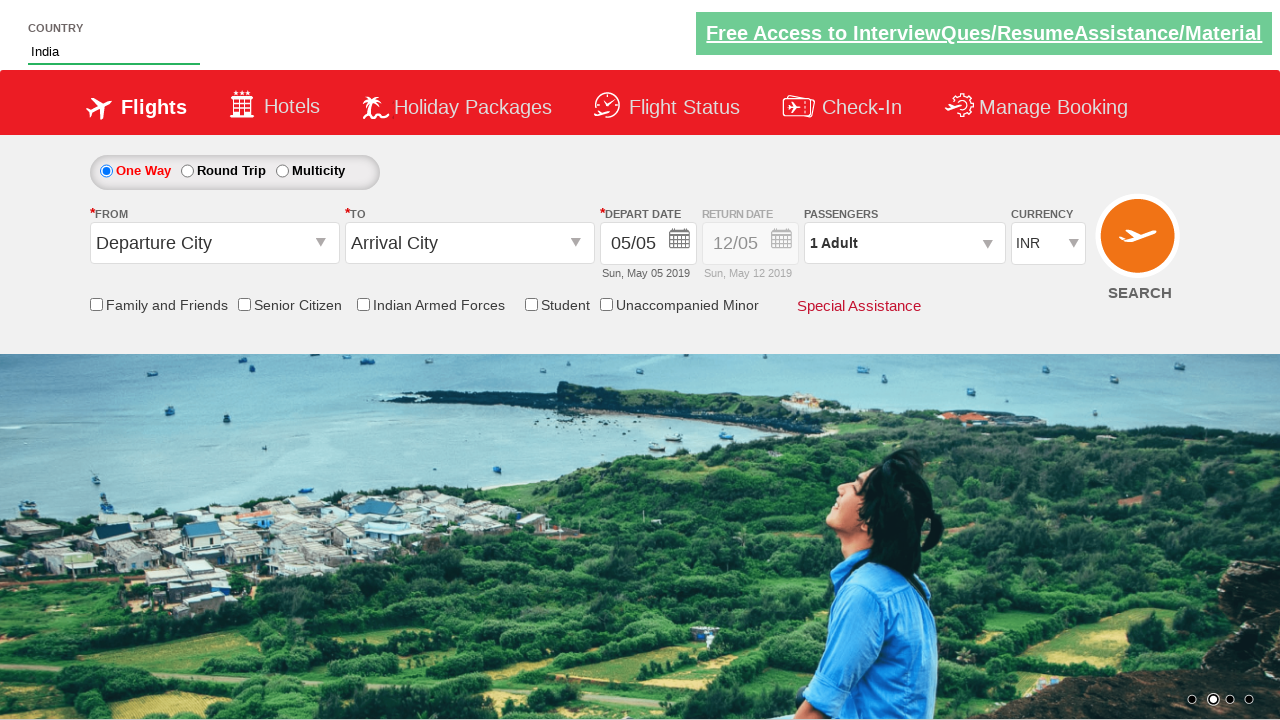